Tests simple alert interaction by clicking alert button, verifying alert text, and accepting it

Starting URL: http://wcaquino.me/selenium/componentes.html

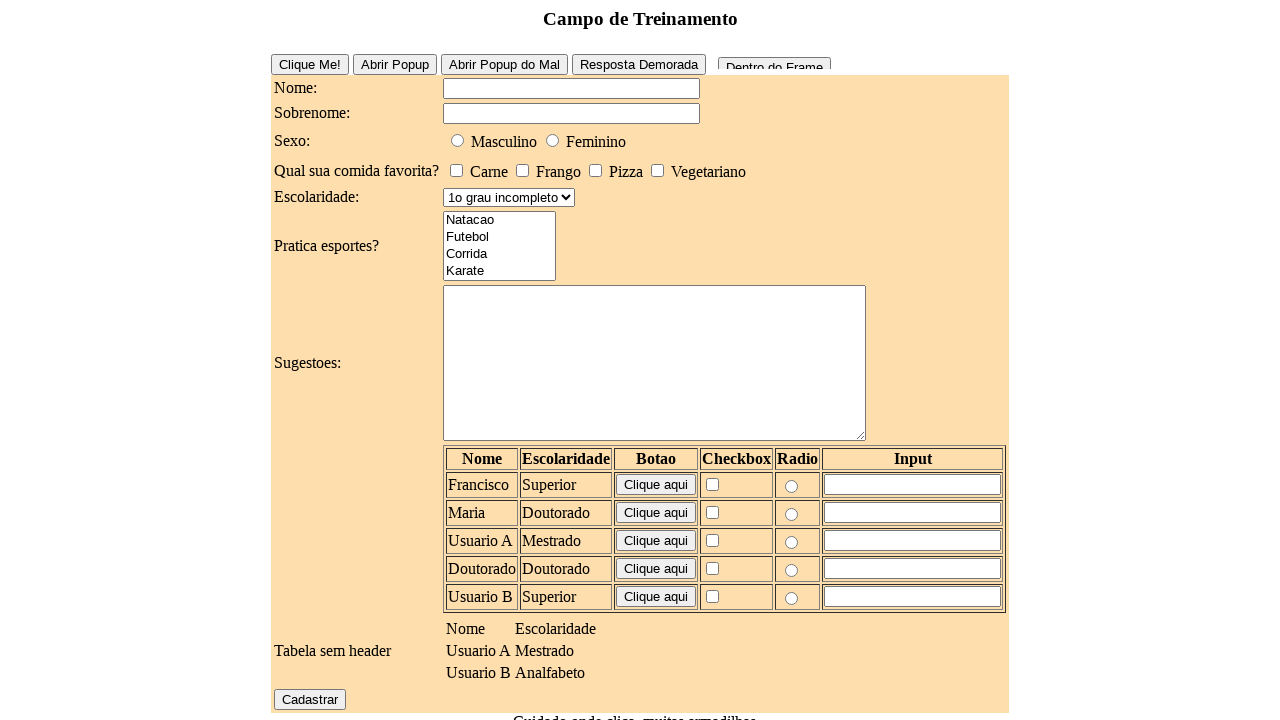

Clicked alert button at (576, 641) on #alert
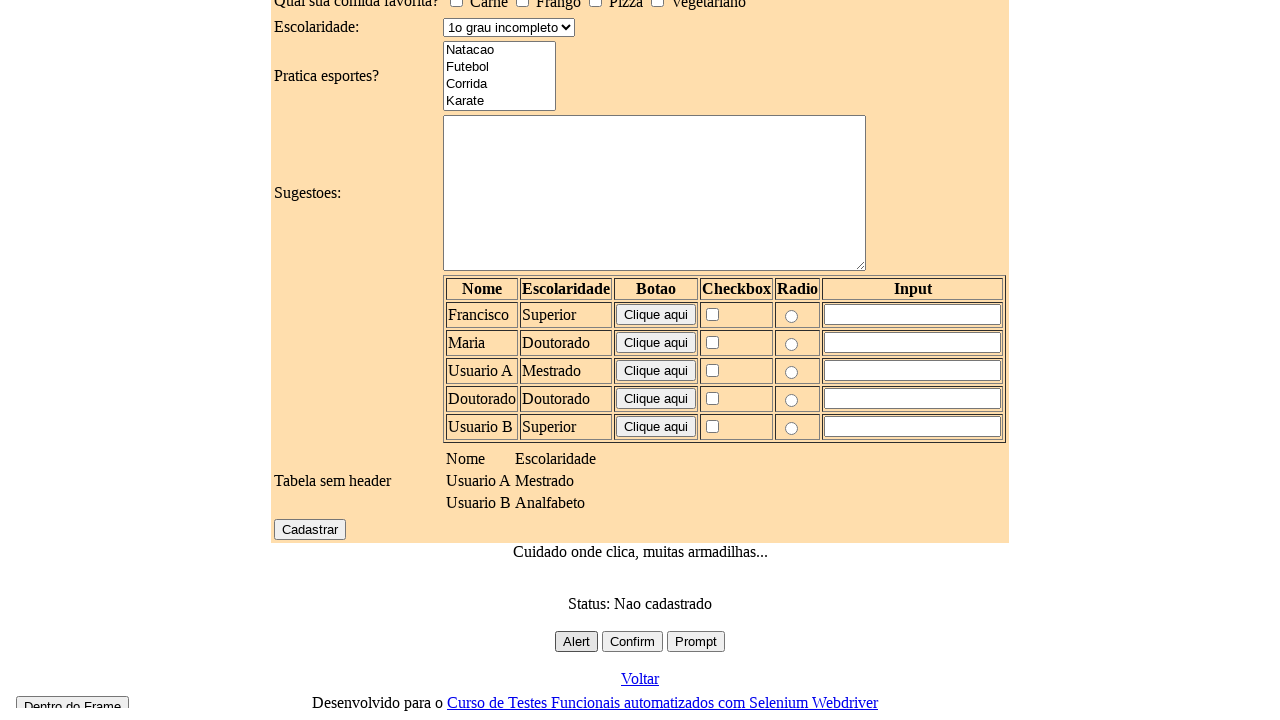

Set up dialog handler to accept alert
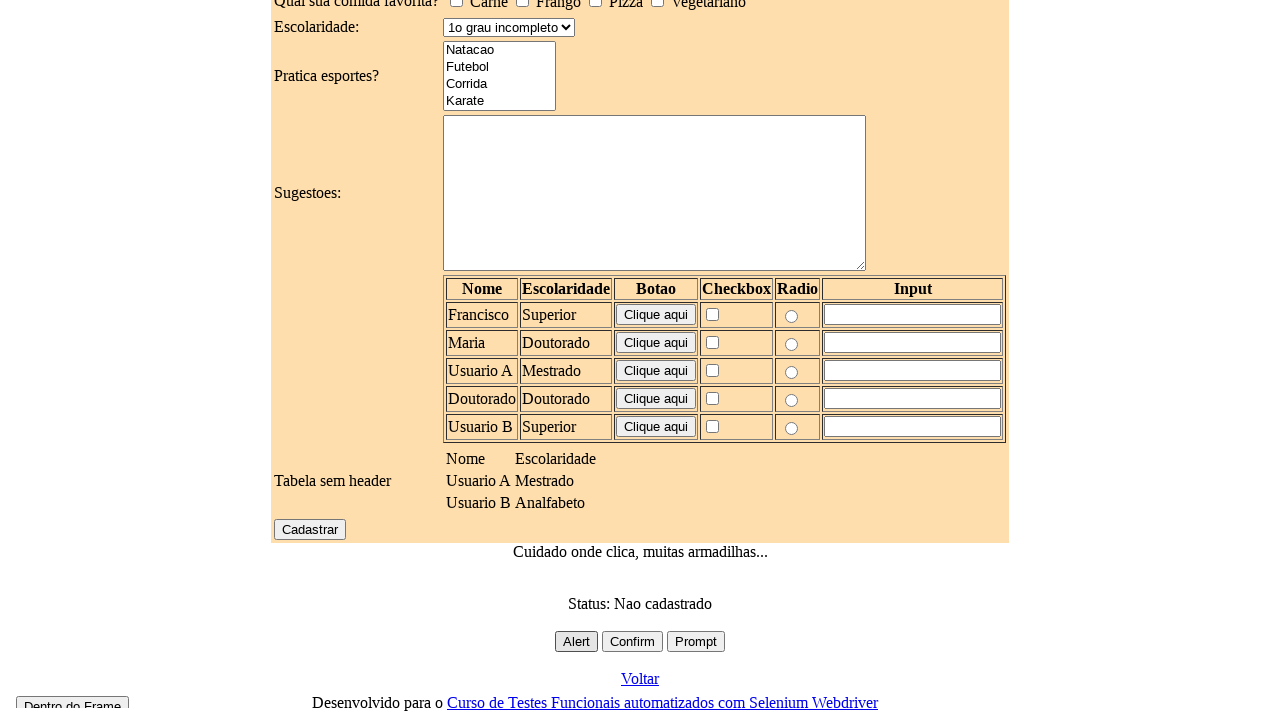

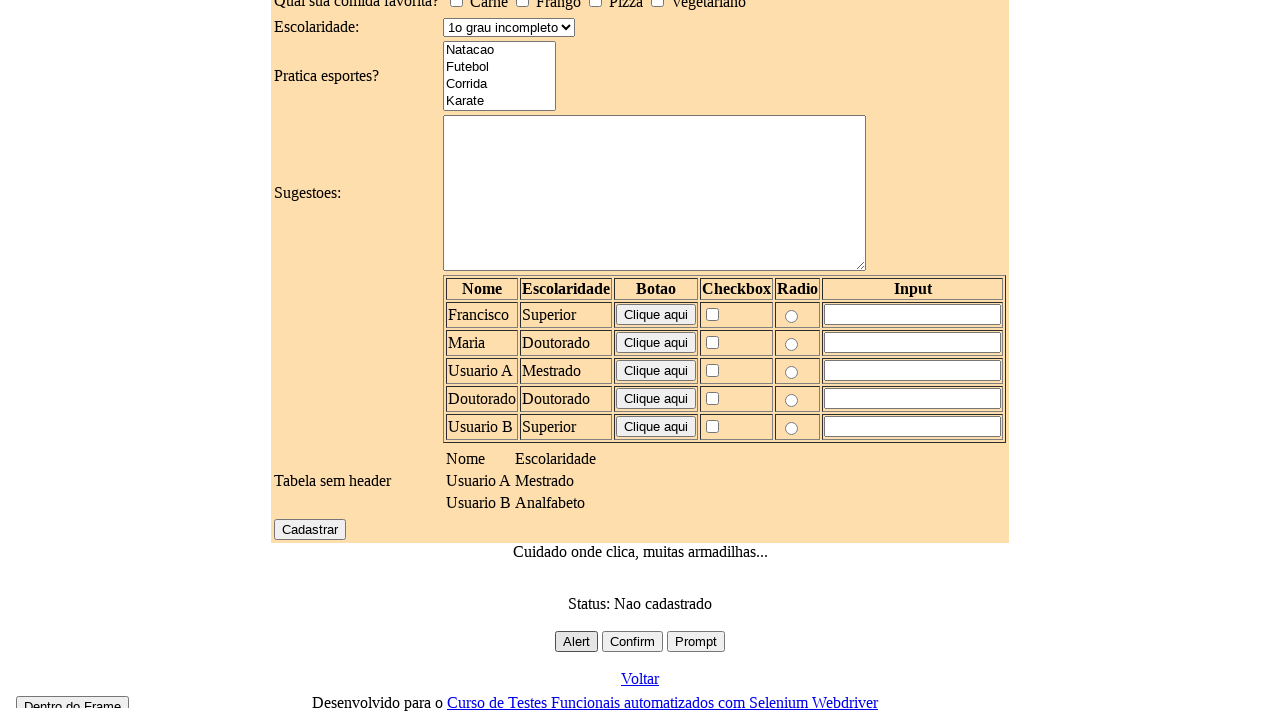